Tests editing a todo item by double-clicking, changing the text, and pressing Enter

Starting URL: https://demo.playwright.dev/todomvc

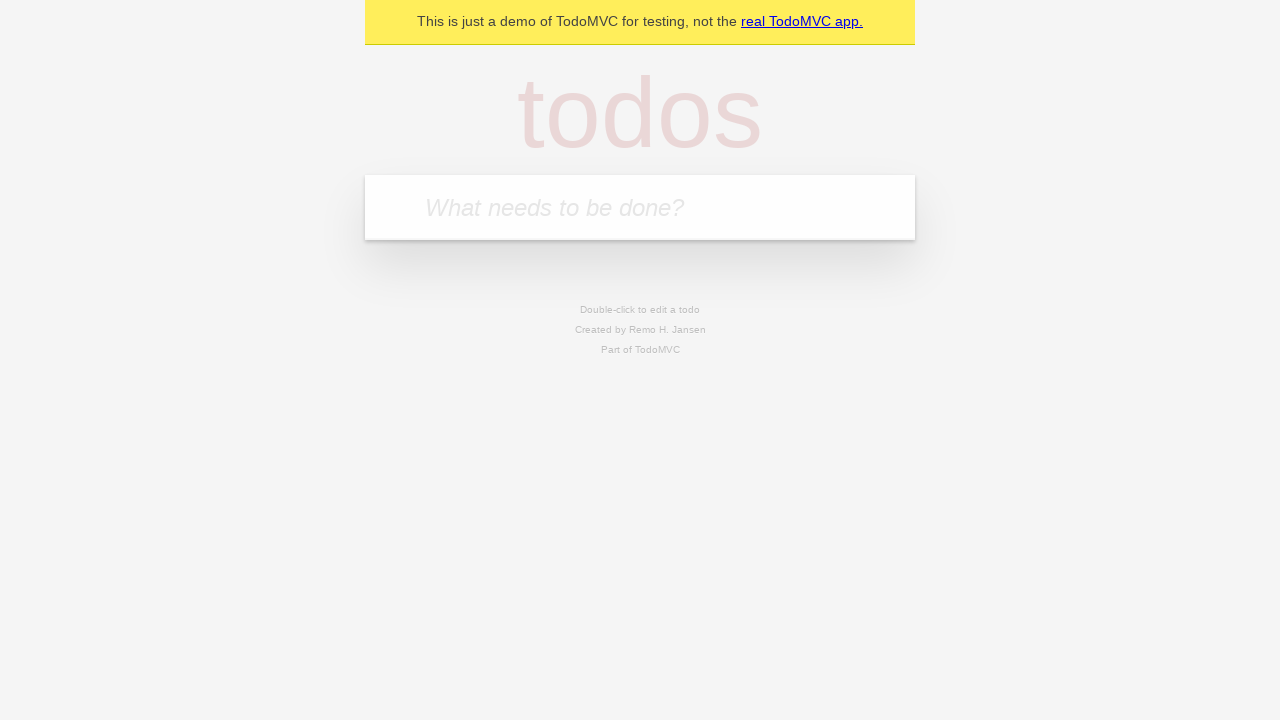

Filled first todo item with 'buy some cheese' on internal:attr=[placeholder="What needs to be done?"i]
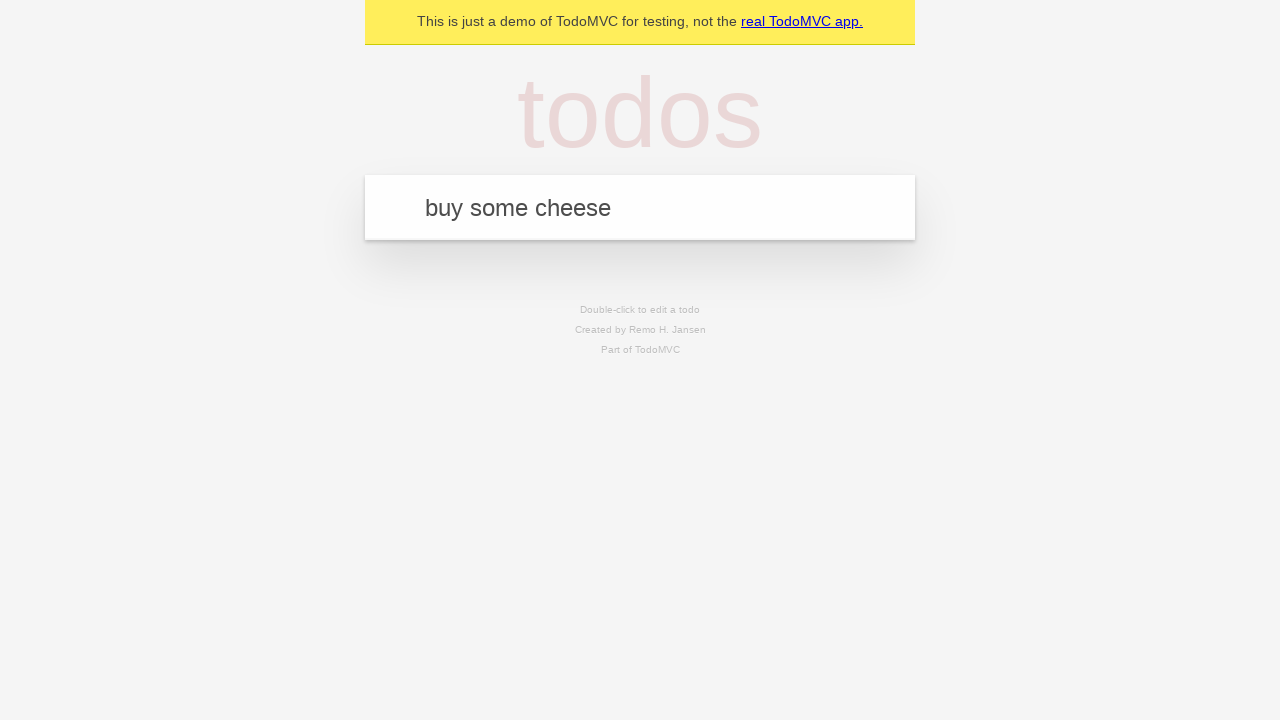

Pressed Enter to create first todo item on internal:attr=[placeholder="What needs to be done?"i]
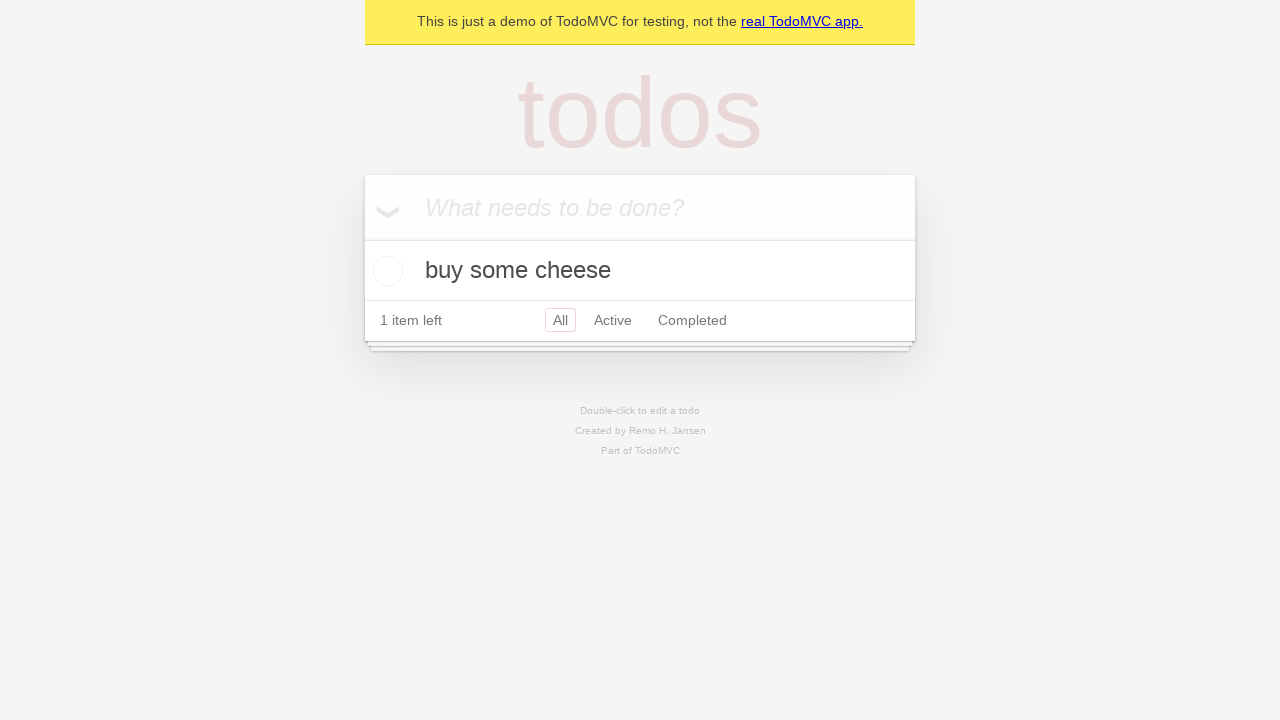

Filled second todo item with 'feed the cat' on internal:attr=[placeholder="What needs to be done?"i]
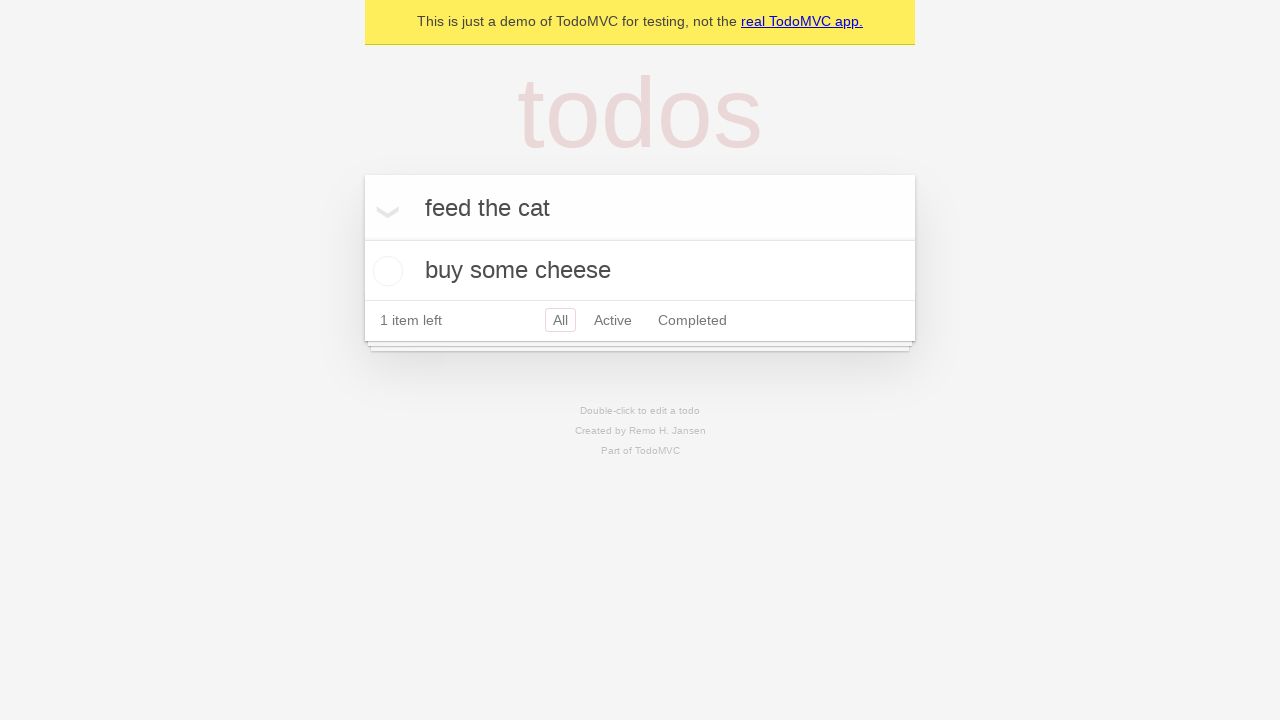

Pressed Enter to create second todo item on internal:attr=[placeholder="What needs to be done?"i]
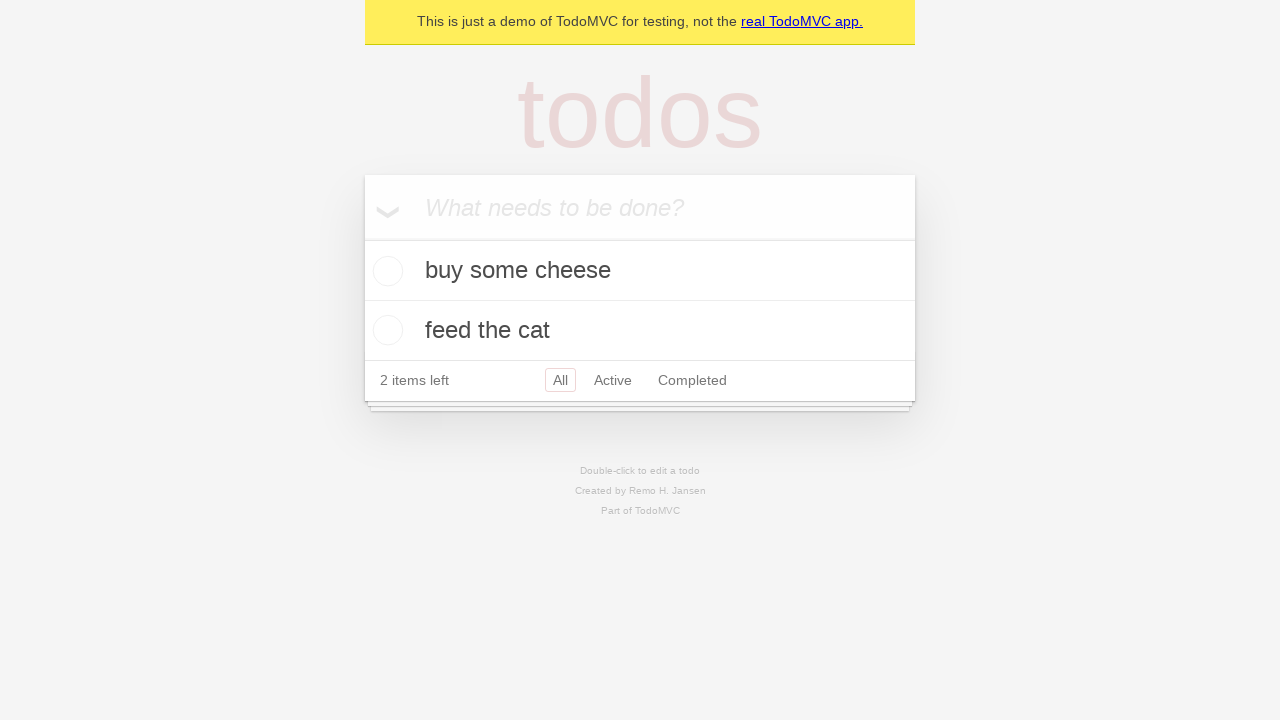

Filled third todo item with 'book a doctors appointment' on internal:attr=[placeholder="What needs to be done?"i]
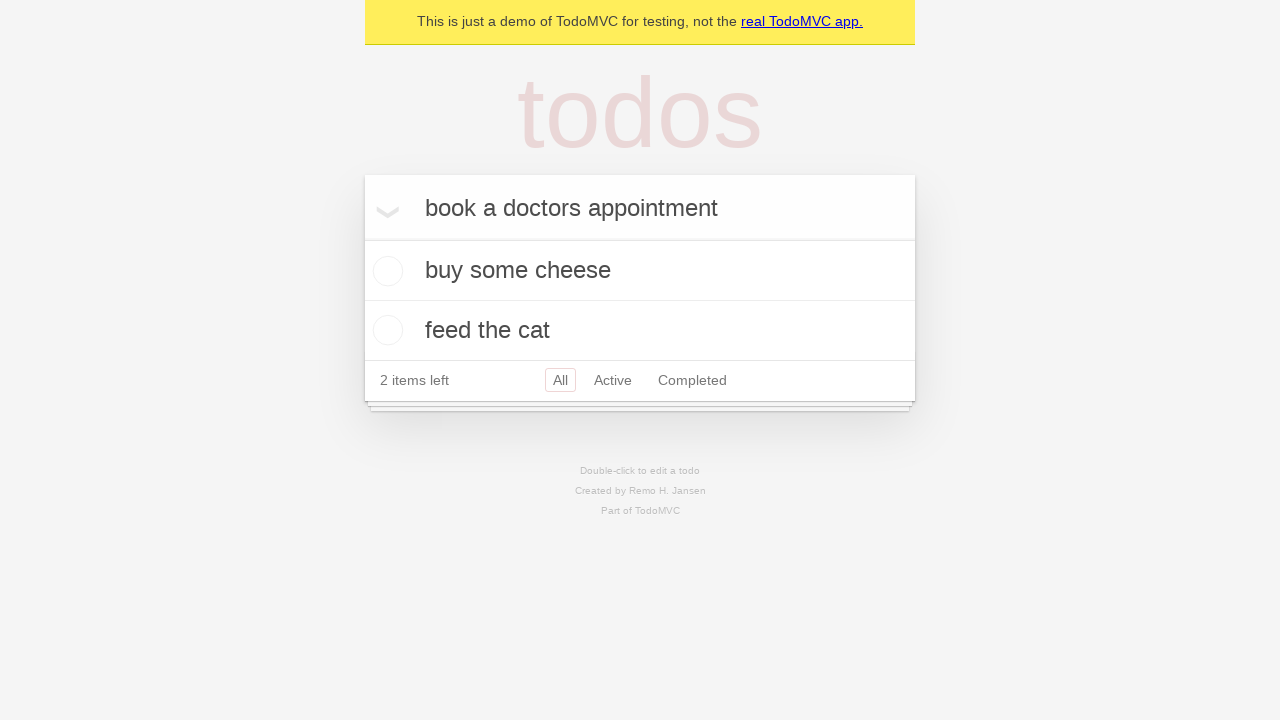

Pressed Enter to create third todo item on internal:attr=[placeholder="What needs to be done?"i]
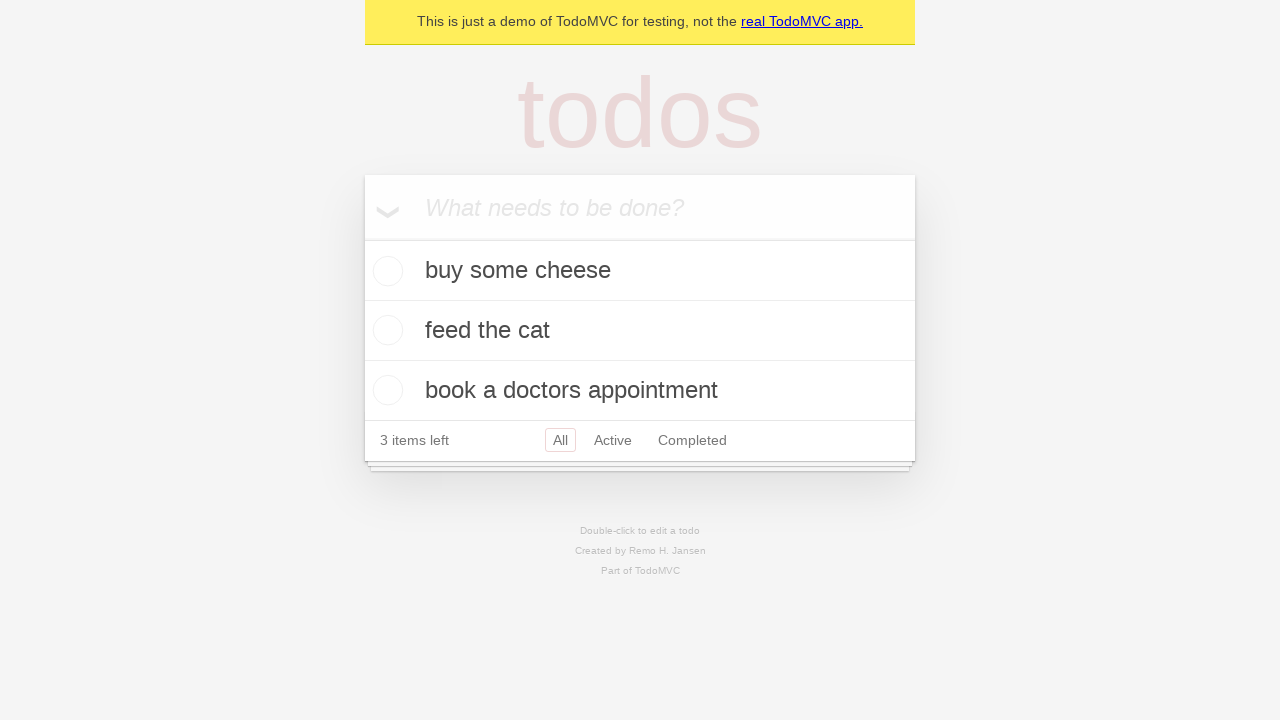

Double-clicked second todo item to enter edit mode at (640, 331) on internal:testid=[data-testid="todo-item"s] >> nth=1
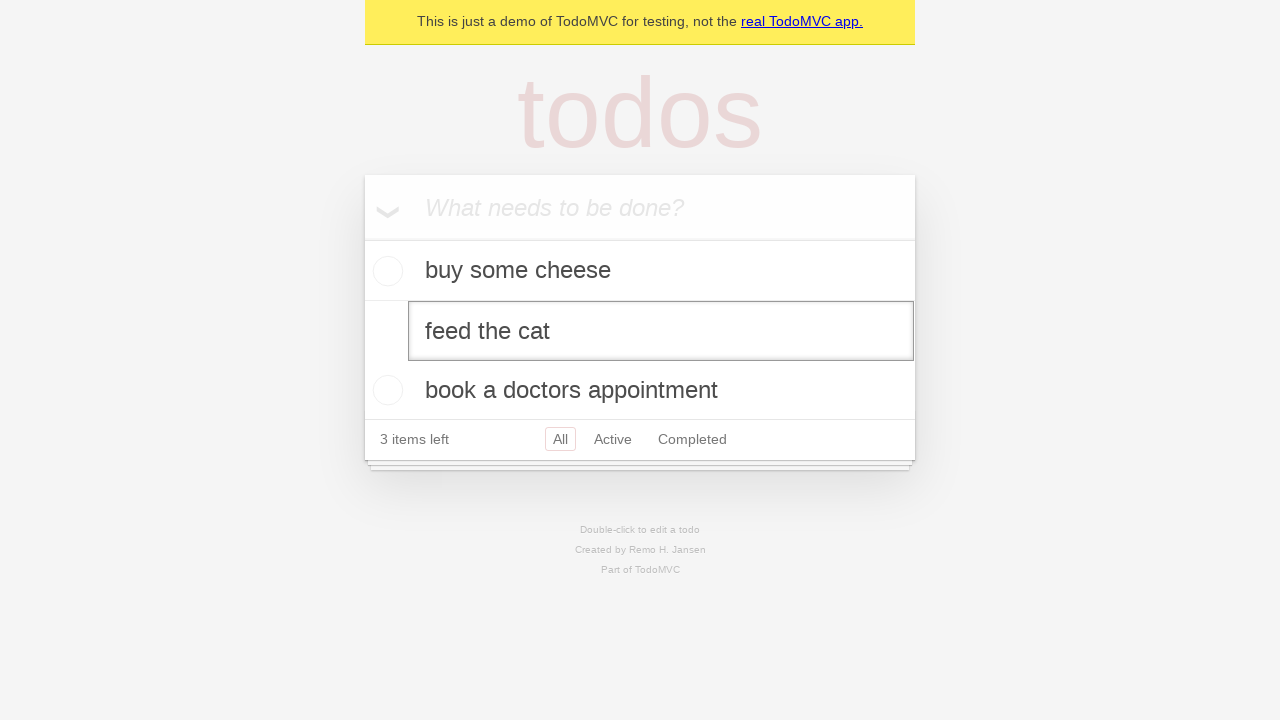

Changed todo text to 'buy some sausages' on internal:testid=[data-testid="todo-item"s] >> nth=1 >> internal:role=textbox[nam
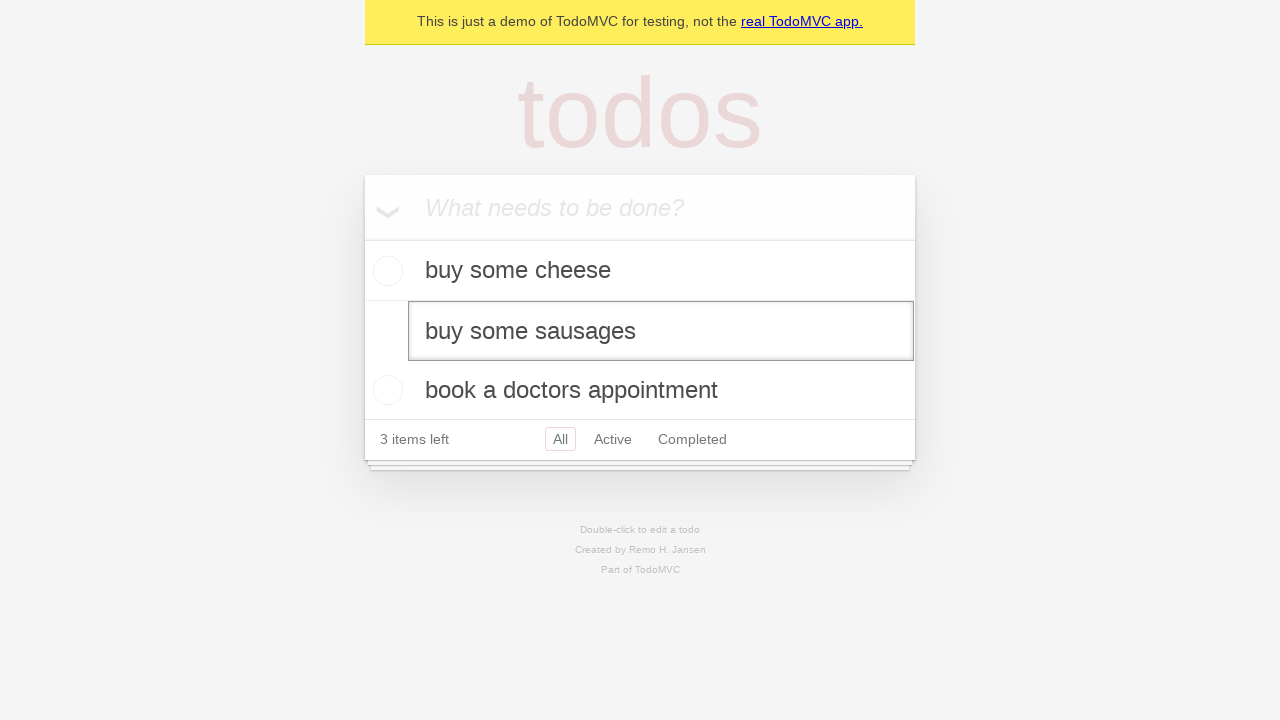

Pressed Enter to confirm todo edit on internal:testid=[data-testid="todo-item"s] >> nth=1 >> internal:role=textbox[nam
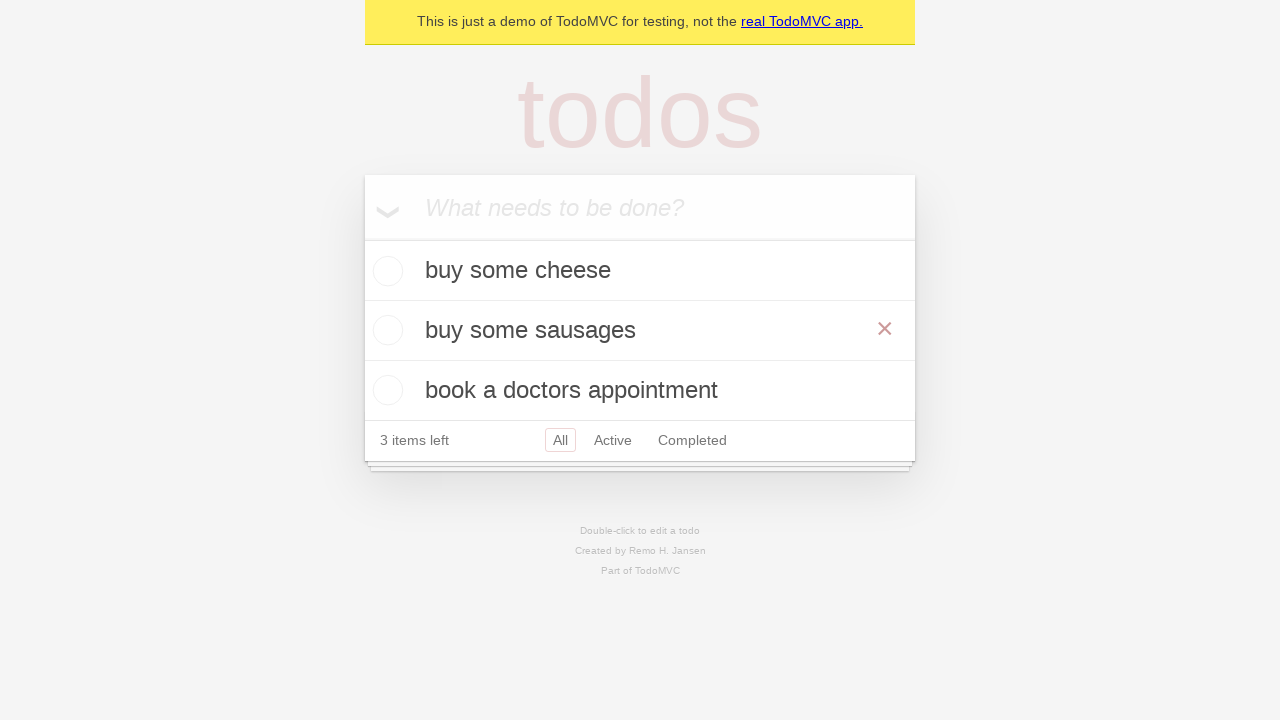

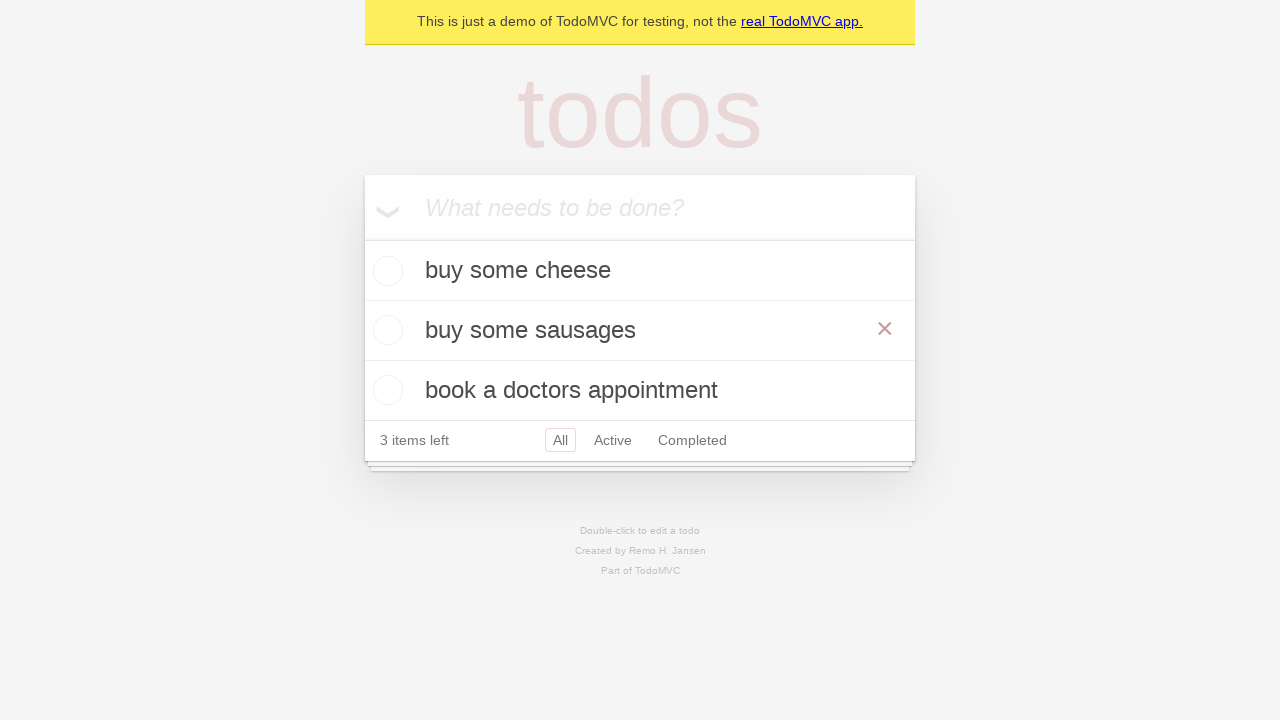